Tests that edits are saved when the input loses focus (blur event)

Starting URL: https://demo.playwright.dev/todomvc

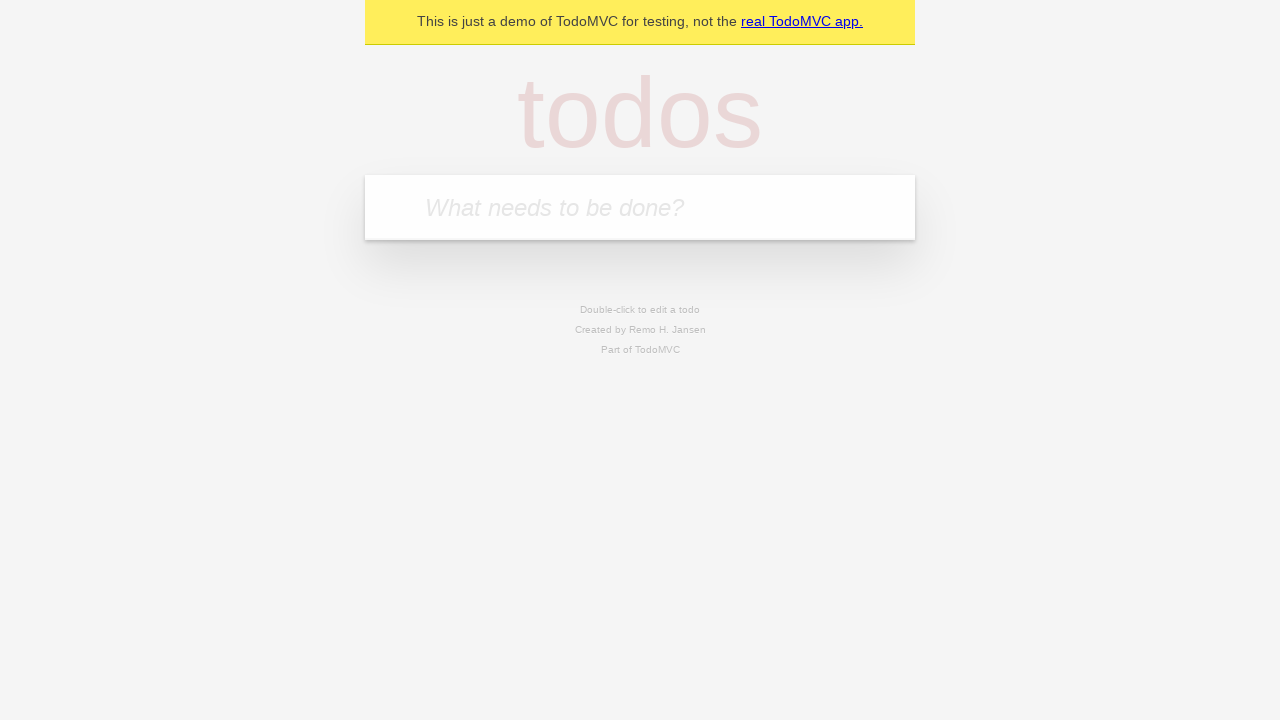

Located the new todo input field
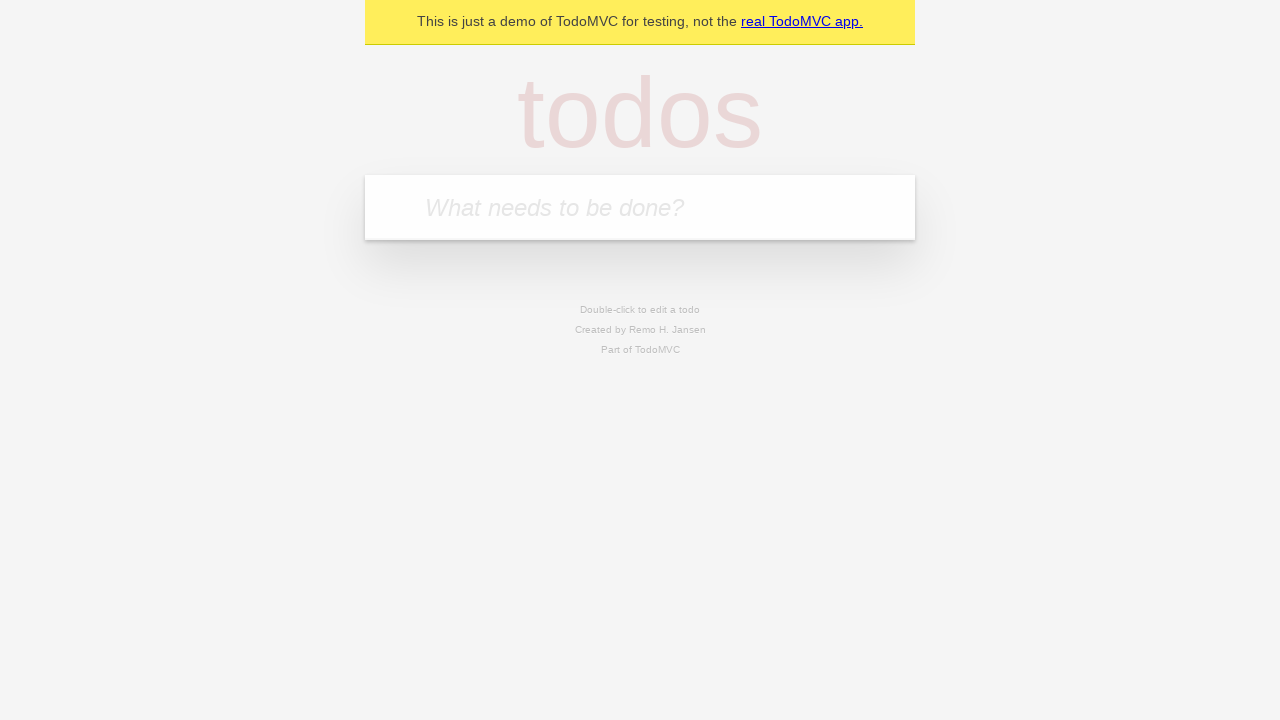

Filled new todo input with 'buy some cheese' on internal:attr=[placeholder="What needs to be done?"i]
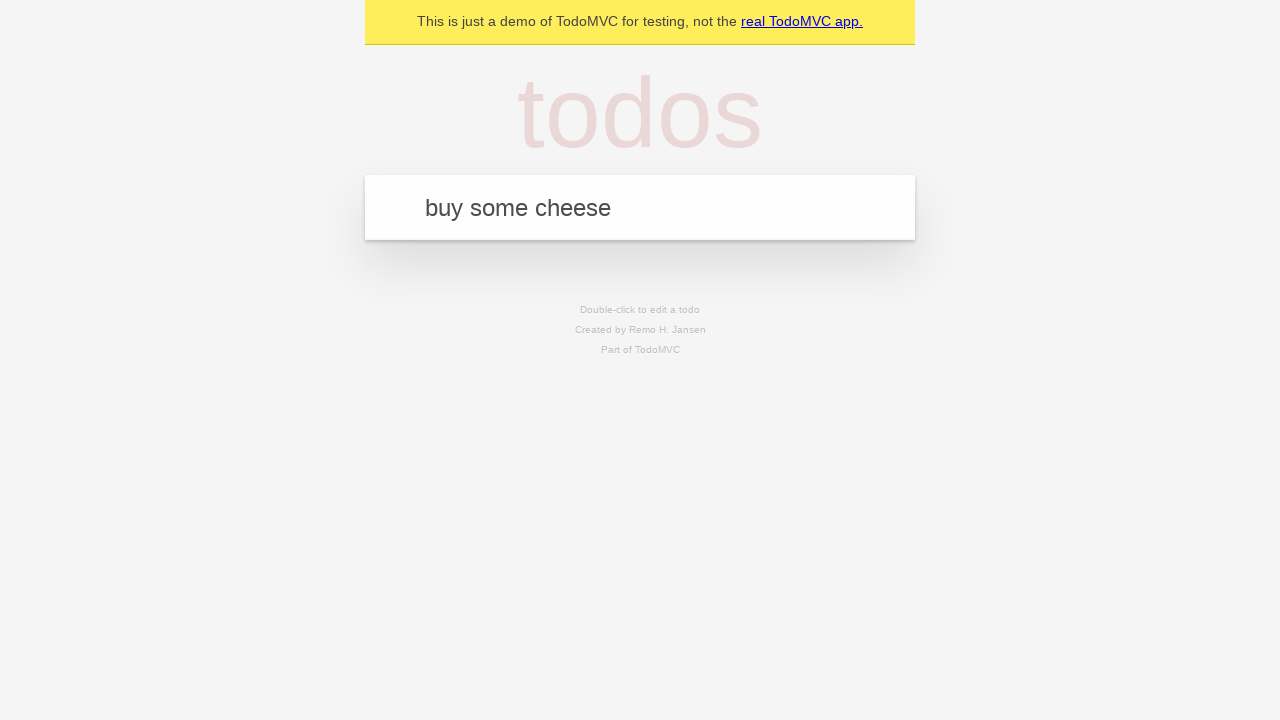

Pressed Enter to create todo 'buy some cheese' on internal:attr=[placeholder="What needs to be done?"i]
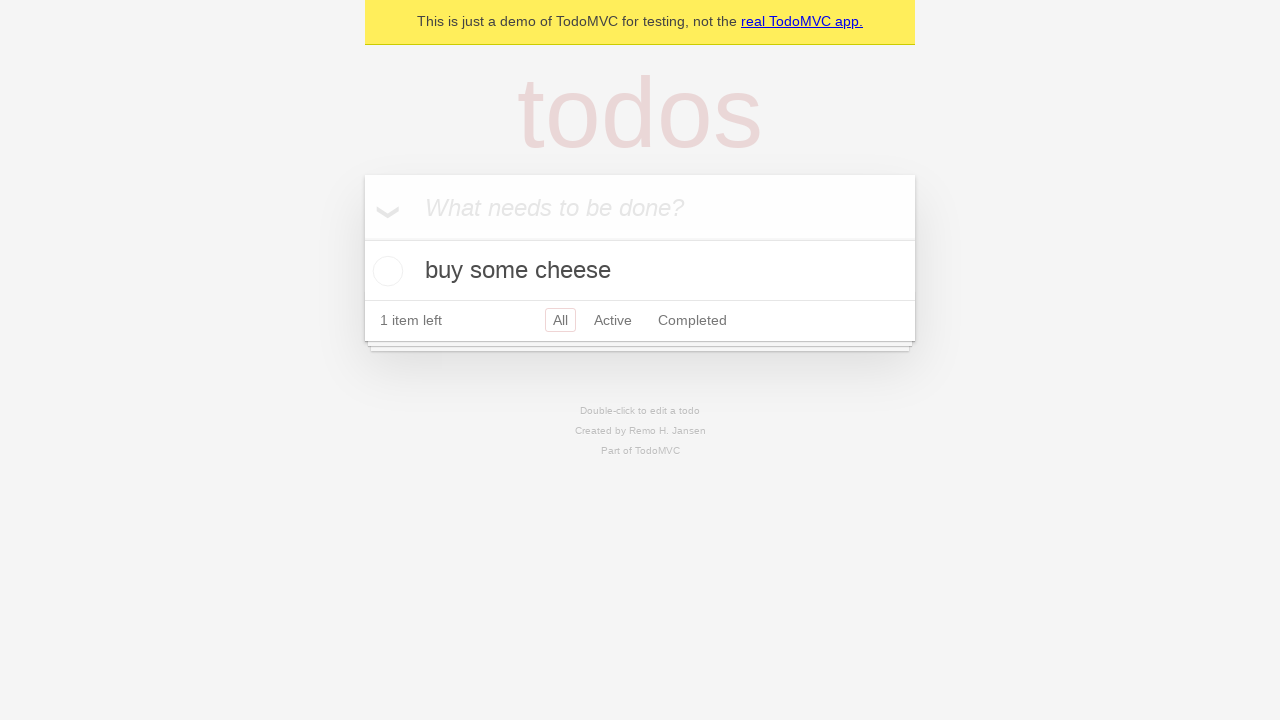

Filled new todo input with 'feed the cat' on internal:attr=[placeholder="What needs to be done?"i]
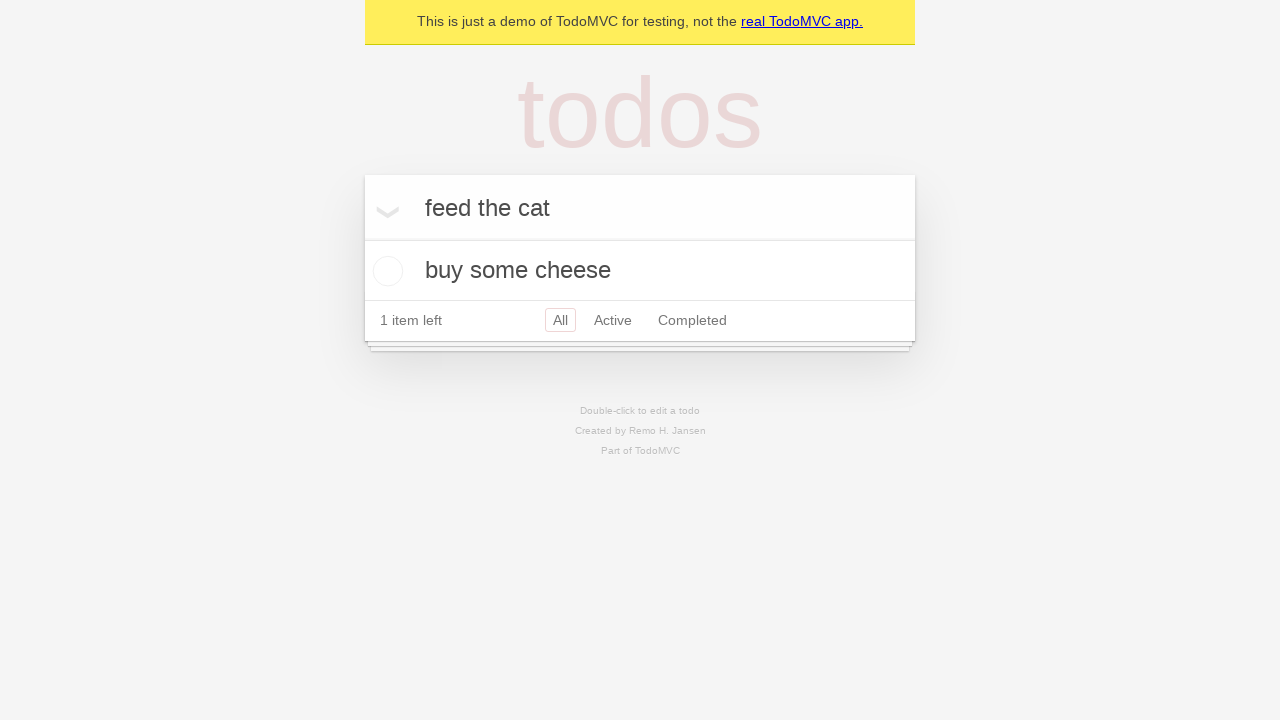

Pressed Enter to create todo 'feed the cat' on internal:attr=[placeholder="What needs to be done?"i]
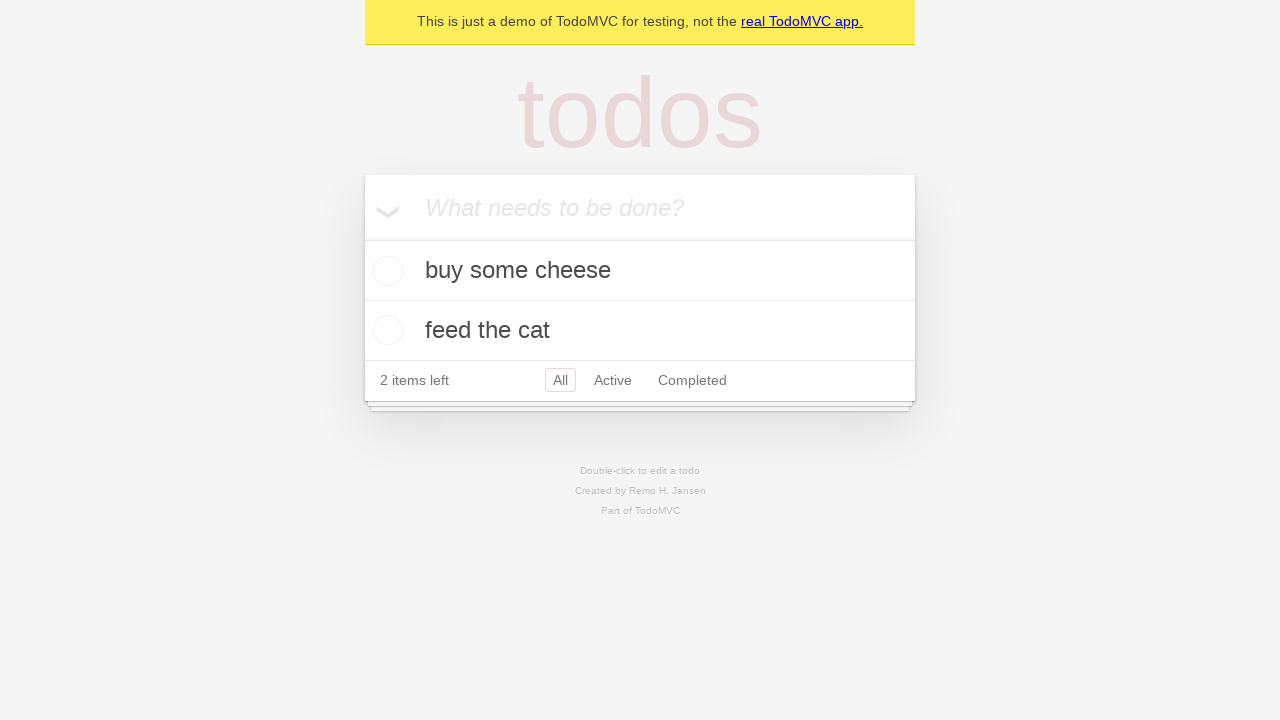

Filled new todo input with 'book a doctors appointment' on internal:attr=[placeholder="What needs to be done?"i]
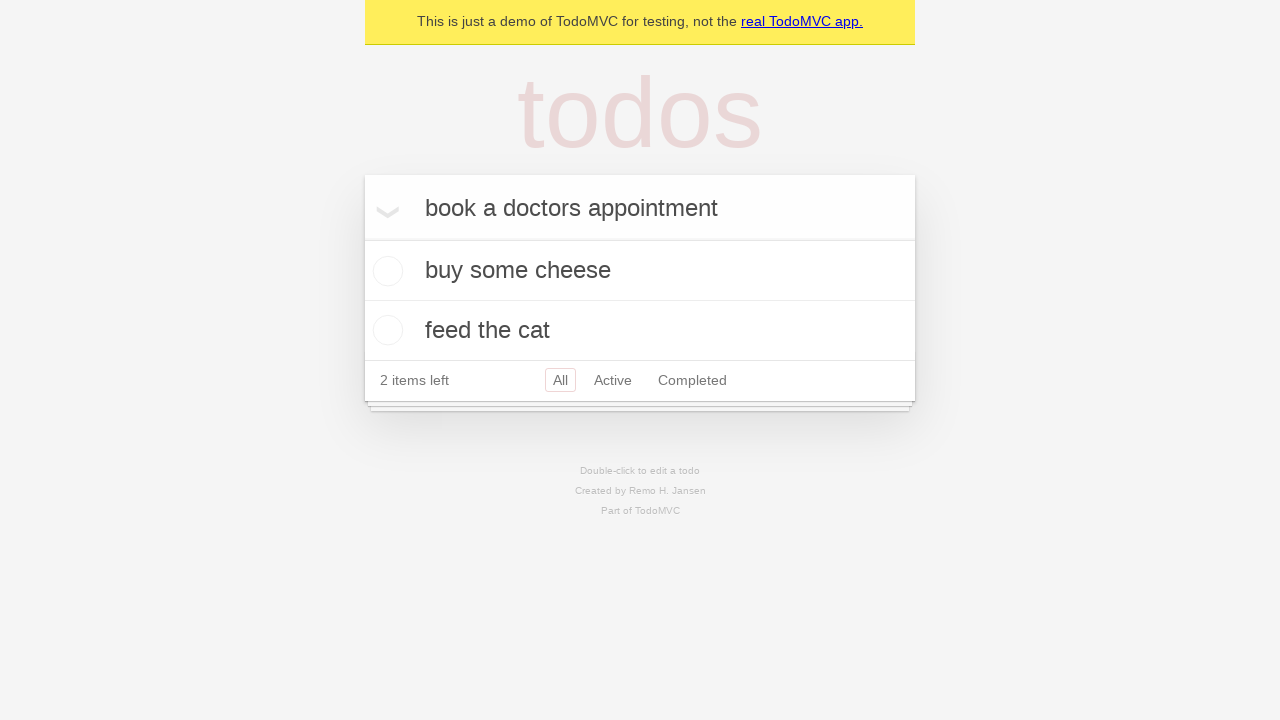

Pressed Enter to create todo 'book a doctors appointment' on internal:attr=[placeholder="What needs to be done?"i]
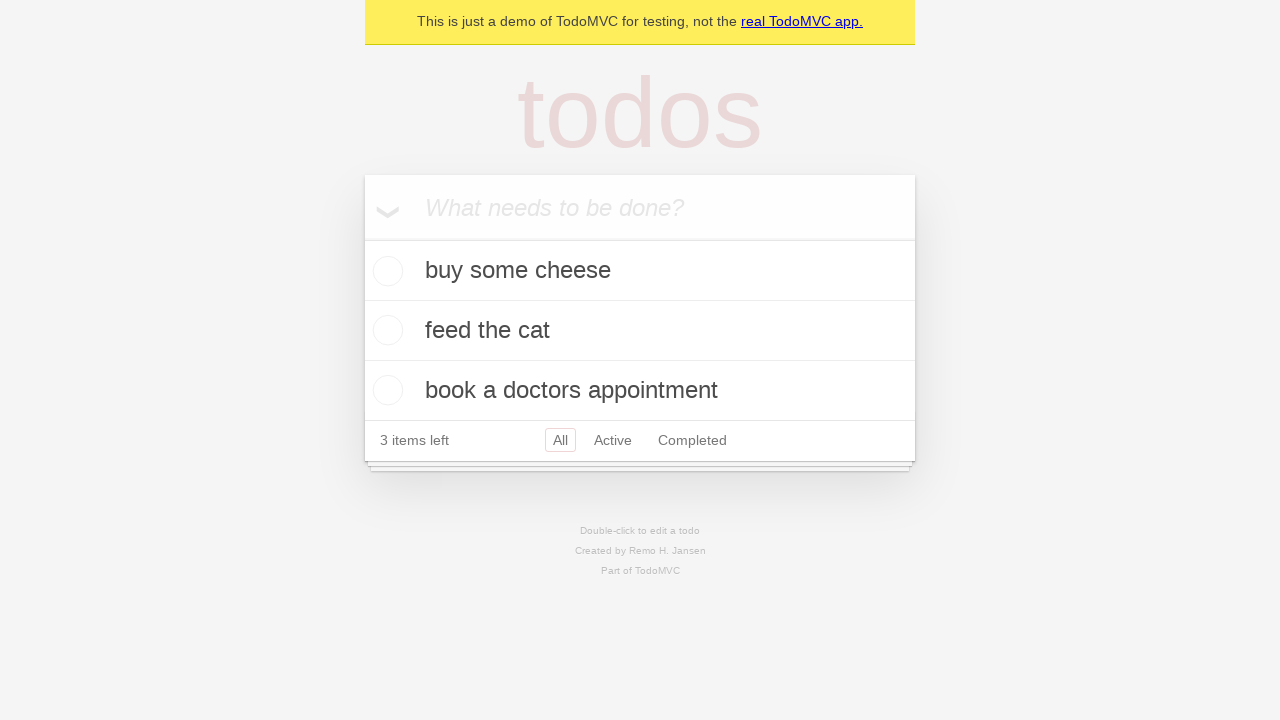

Located all todo items
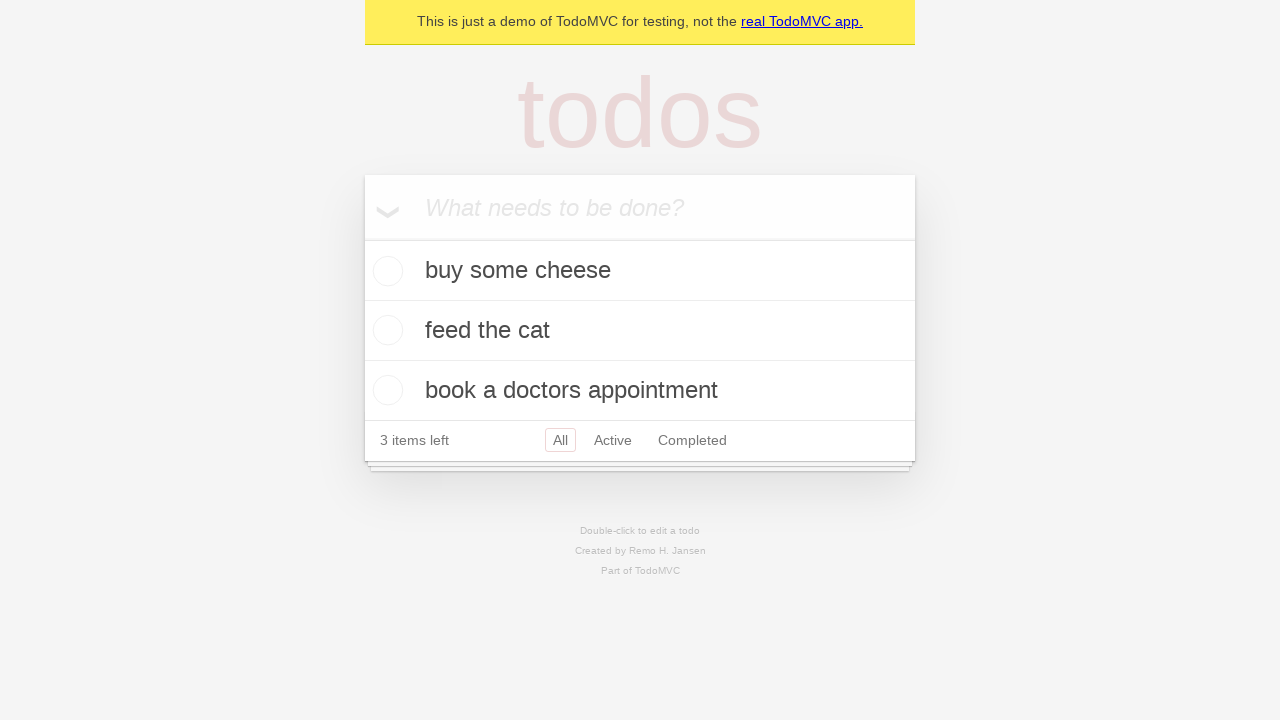

Double-clicked the second todo item to enter edit mode at (640, 331) on internal:testid=[data-testid="todo-item"s] >> nth=1
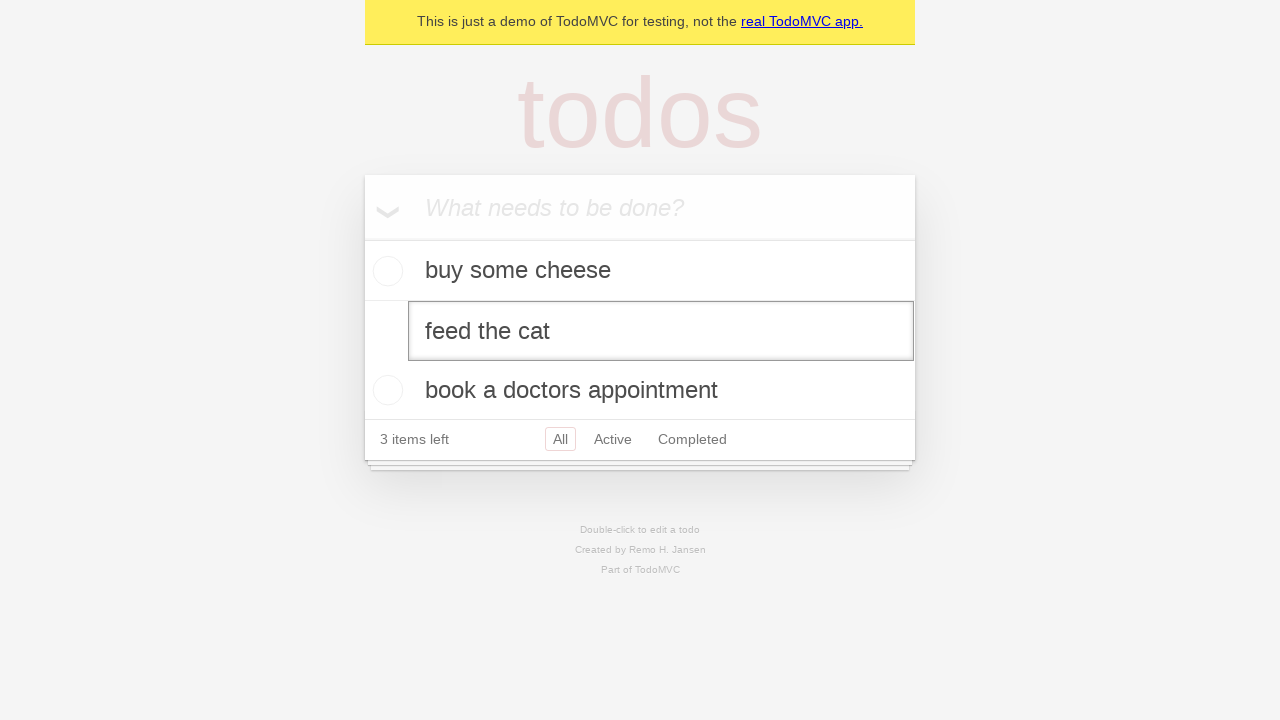

Located the edit textbox for the second todo
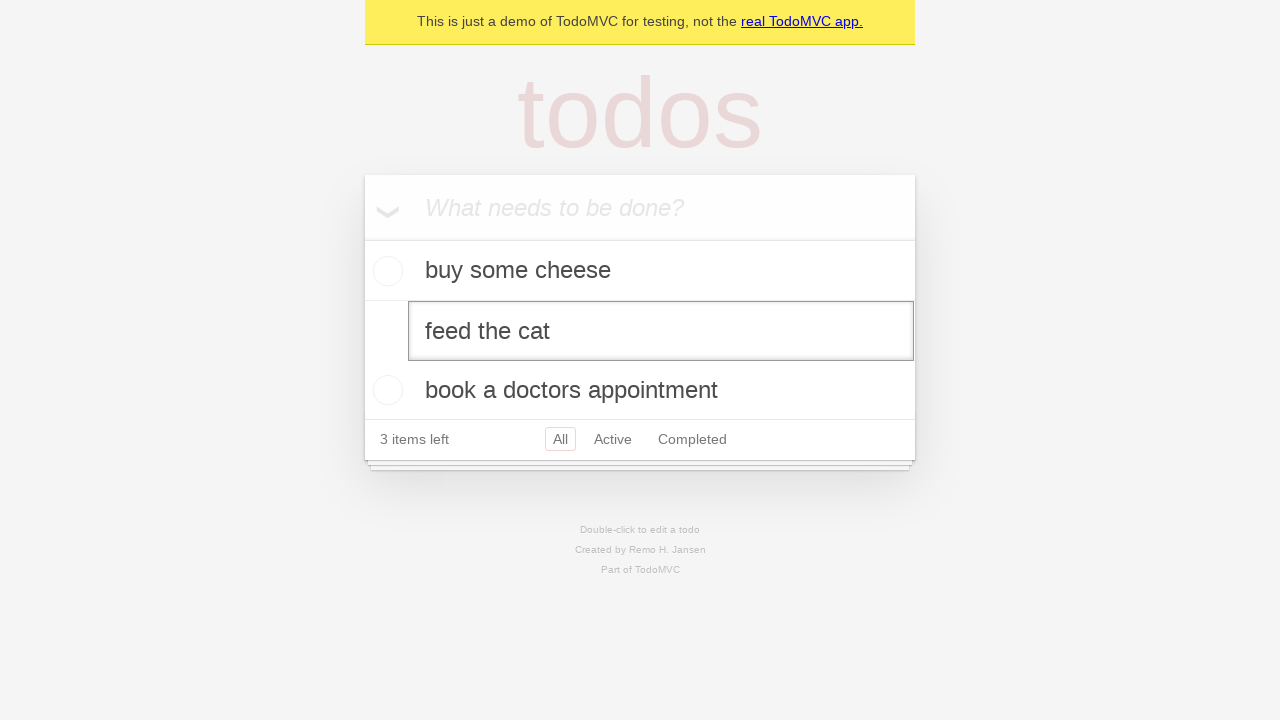

Filled edit input with 'buy some sausages' on internal:testid=[data-testid="todo-item"s] >> nth=1 >> internal:role=textbox[nam
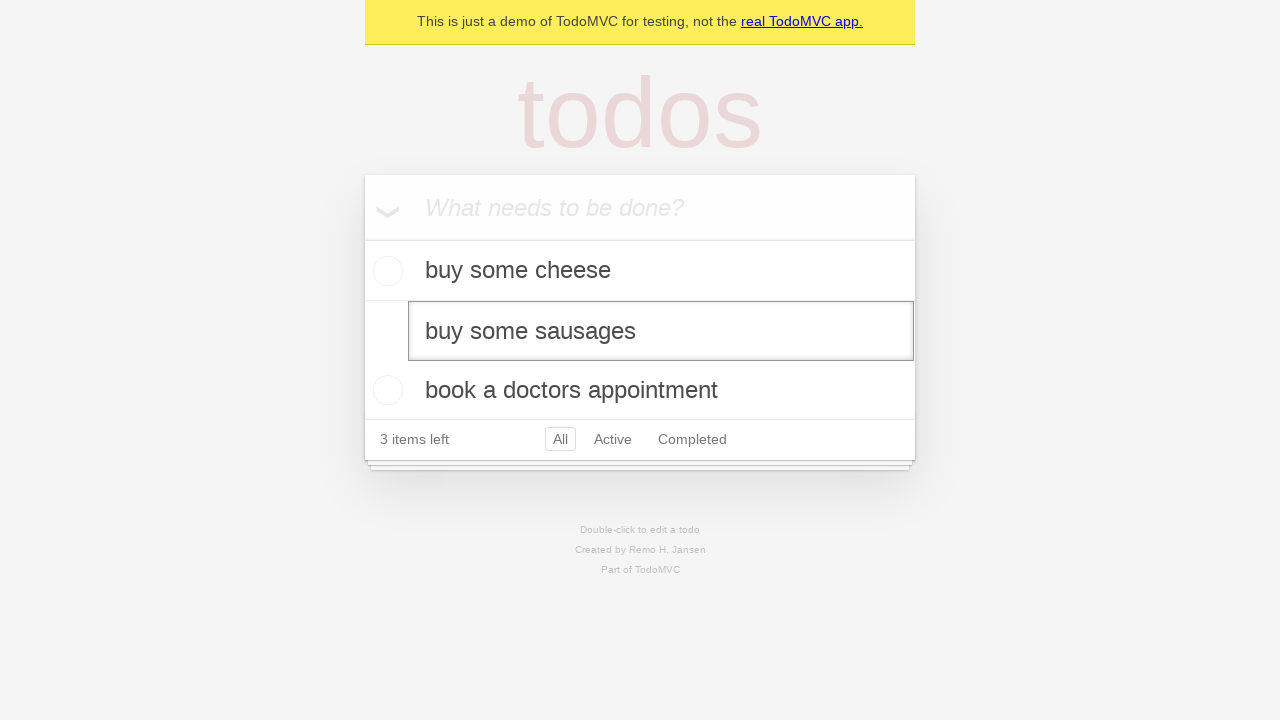

Dispatched blur event to save the edited todo
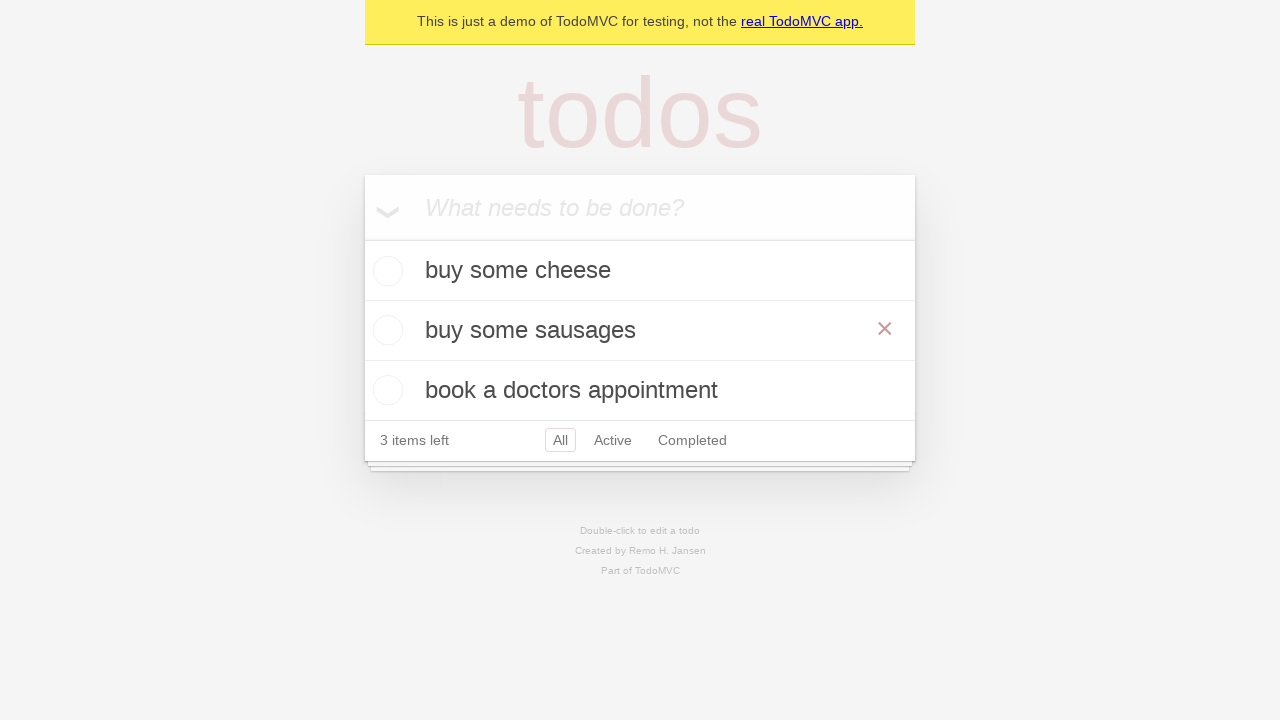

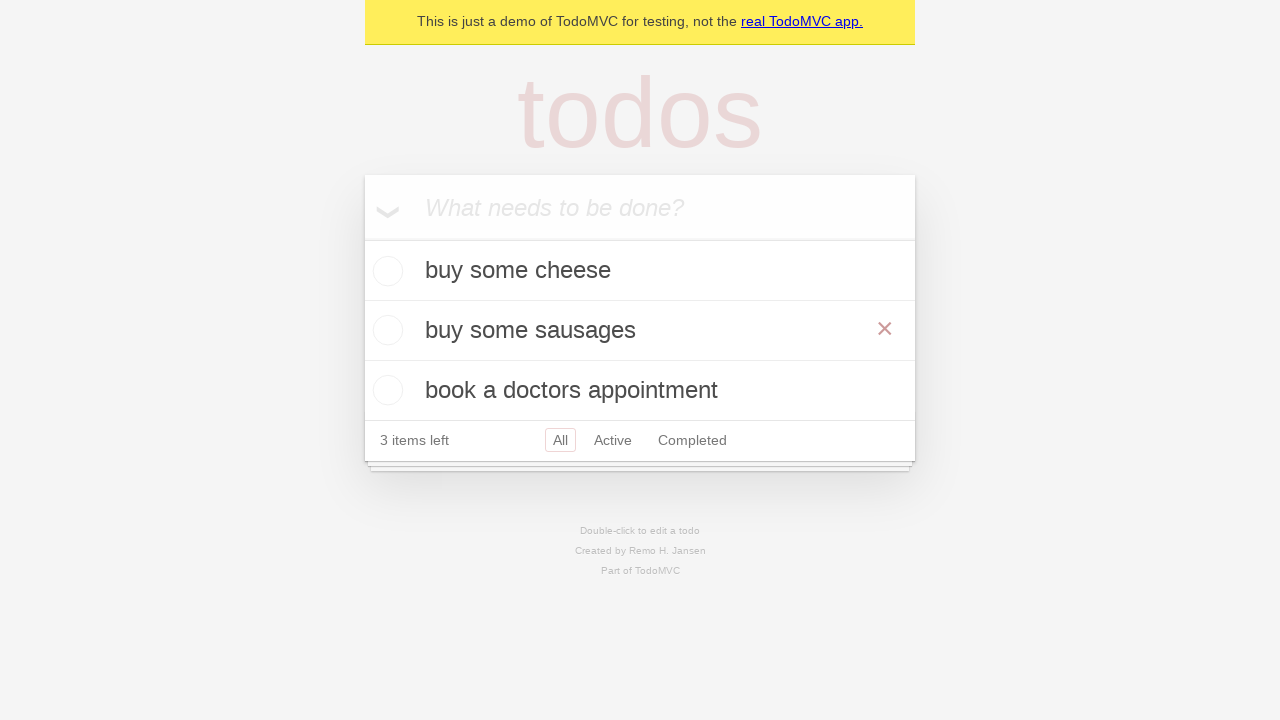